Tests Shadow DOM element interaction by navigating to a demo page and filling a text input field that is nested within multiple shadow roots.

Starting URL: https://selectorshub.com/iframe-in-shadow-dom/

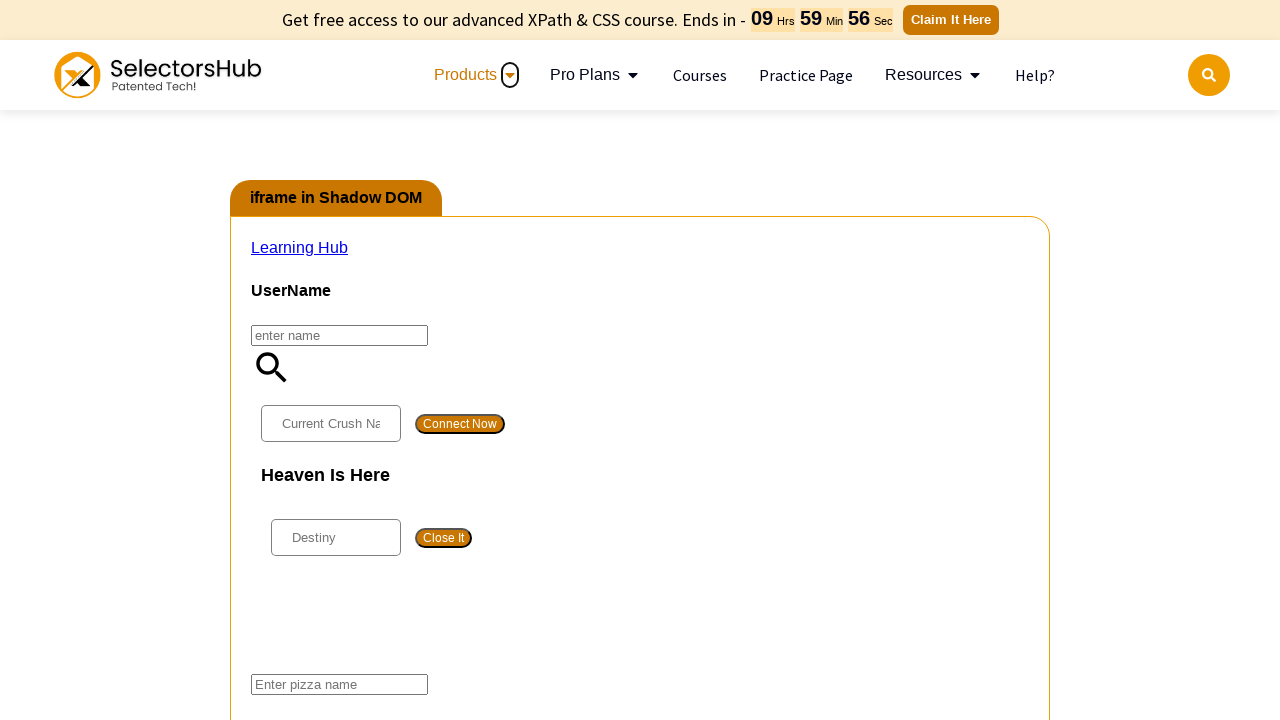

Waited 3 seconds for page to fully load
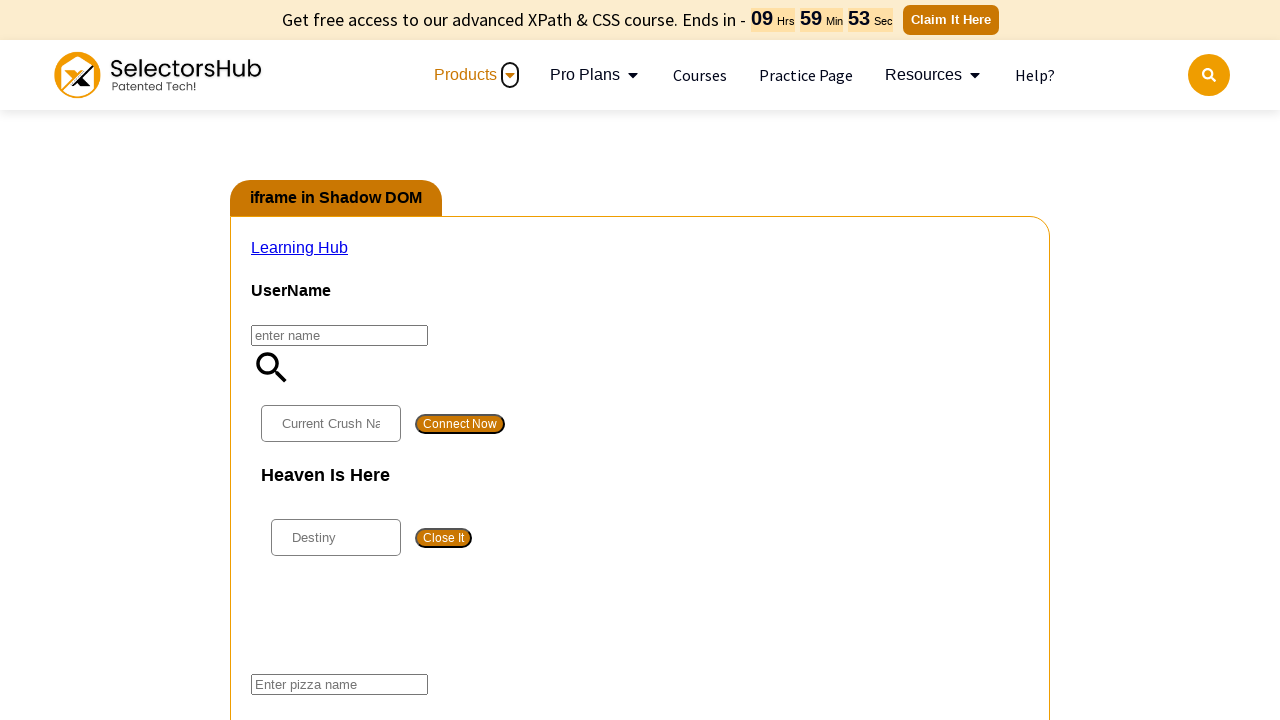

Located pizza input field nested within multiple shadow DOM roots
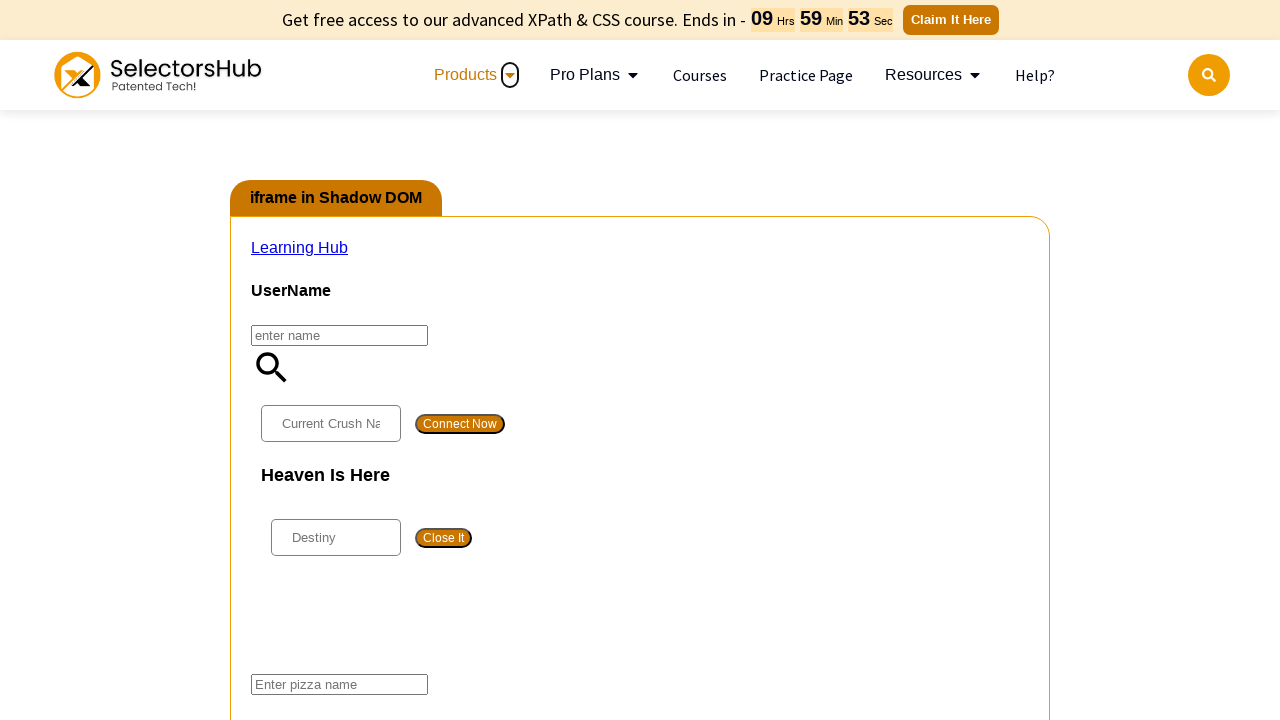

Filled pizza input field with 'veg pizza'
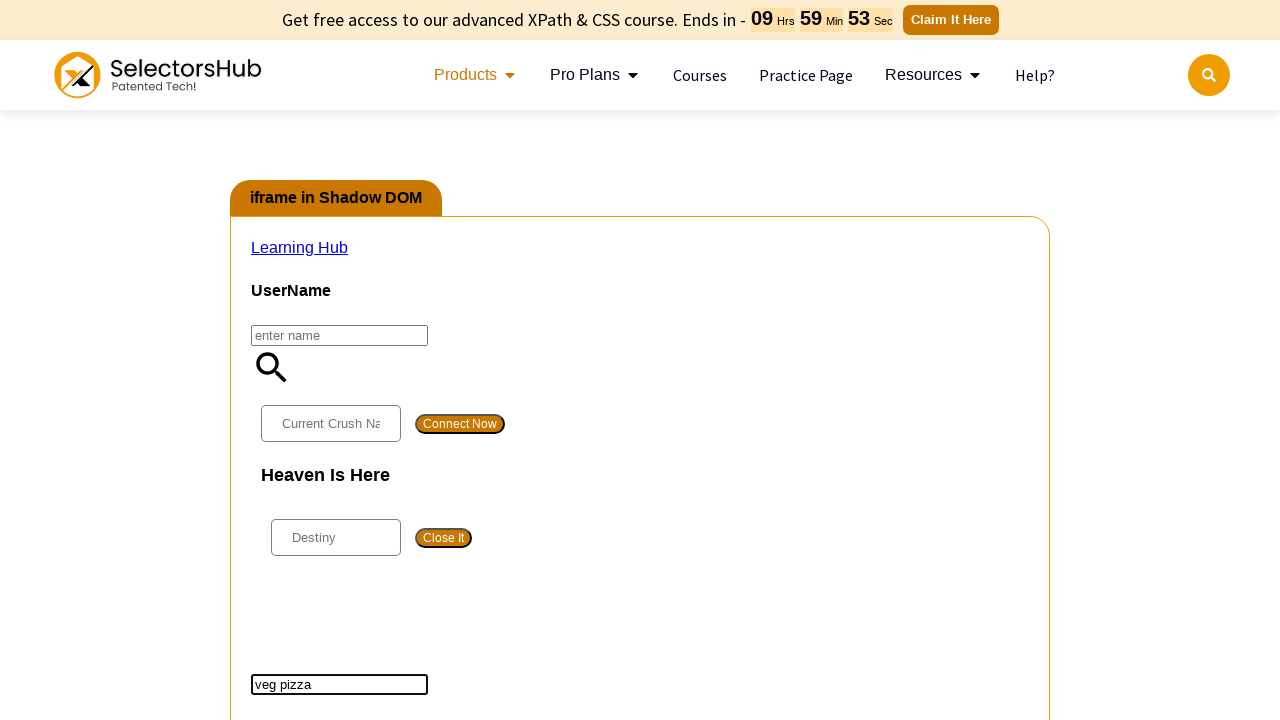

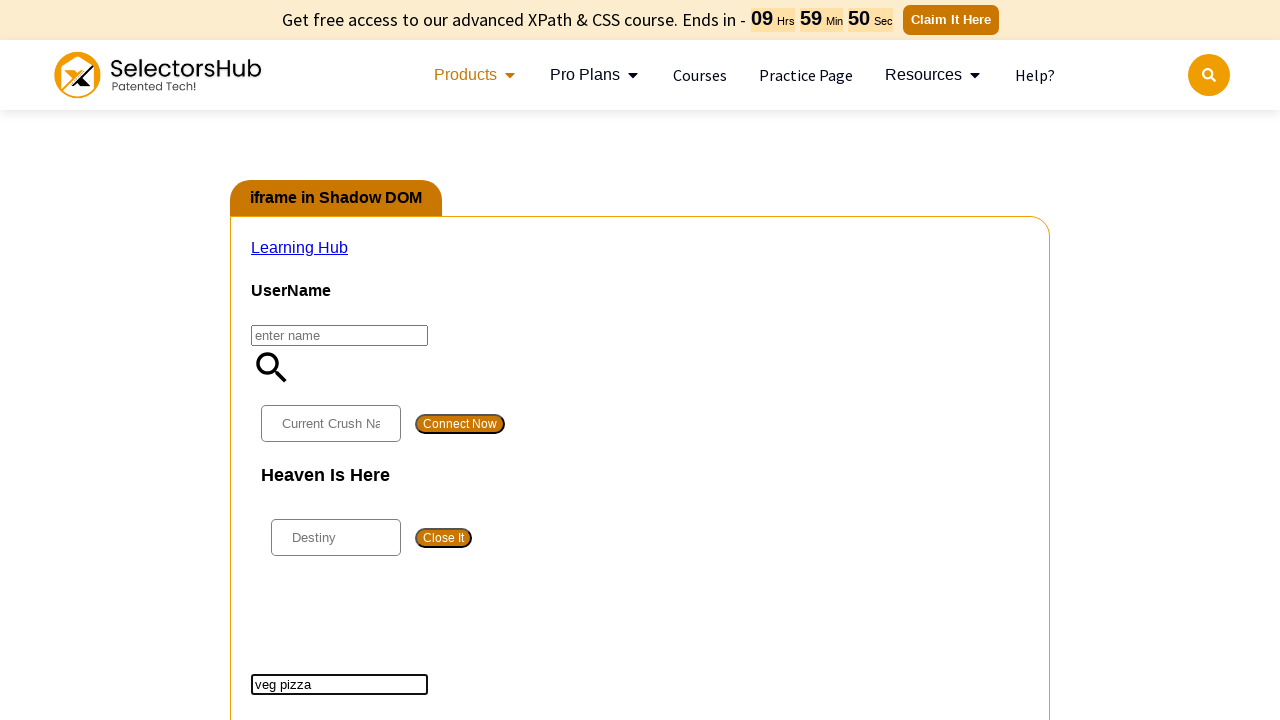